Tests prevent propagation by dragging an element directly to the inner not-greedy drop box

Starting URL: https://demoqa.com/droppable

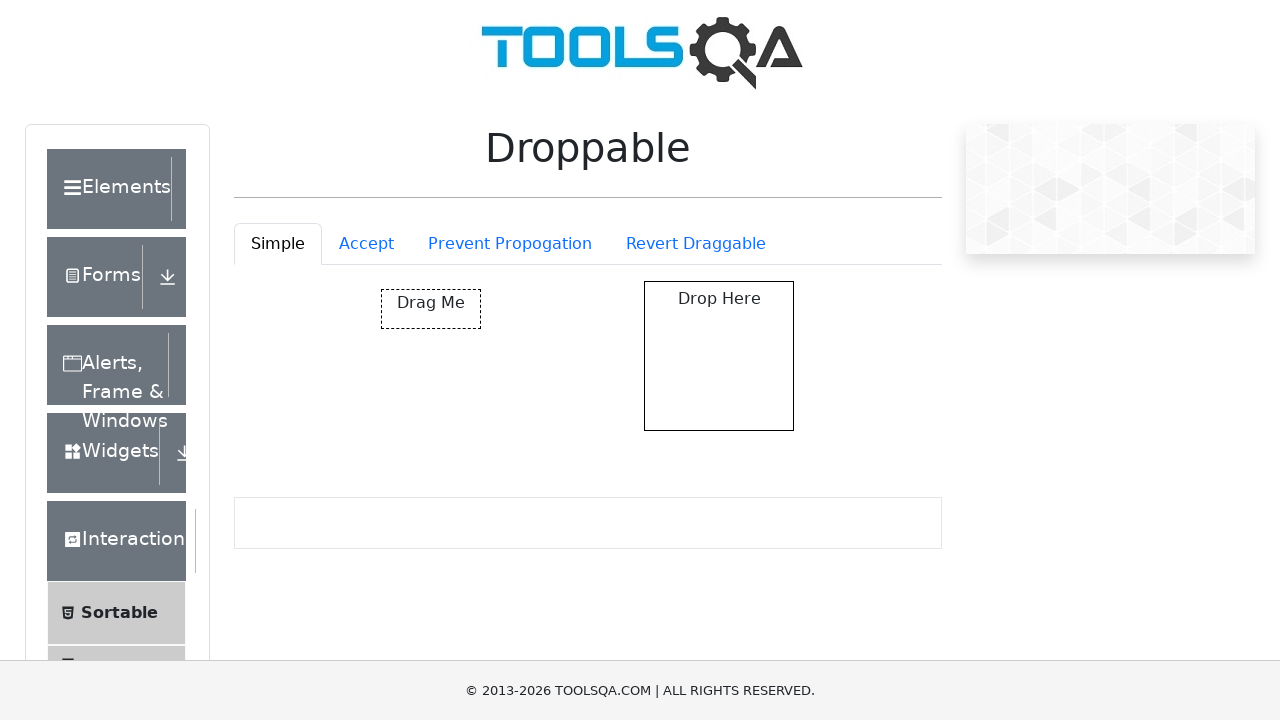

Clicked on the Prevent Propagation tab at (510, 244) on #droppableExample-tab-preventPropogation
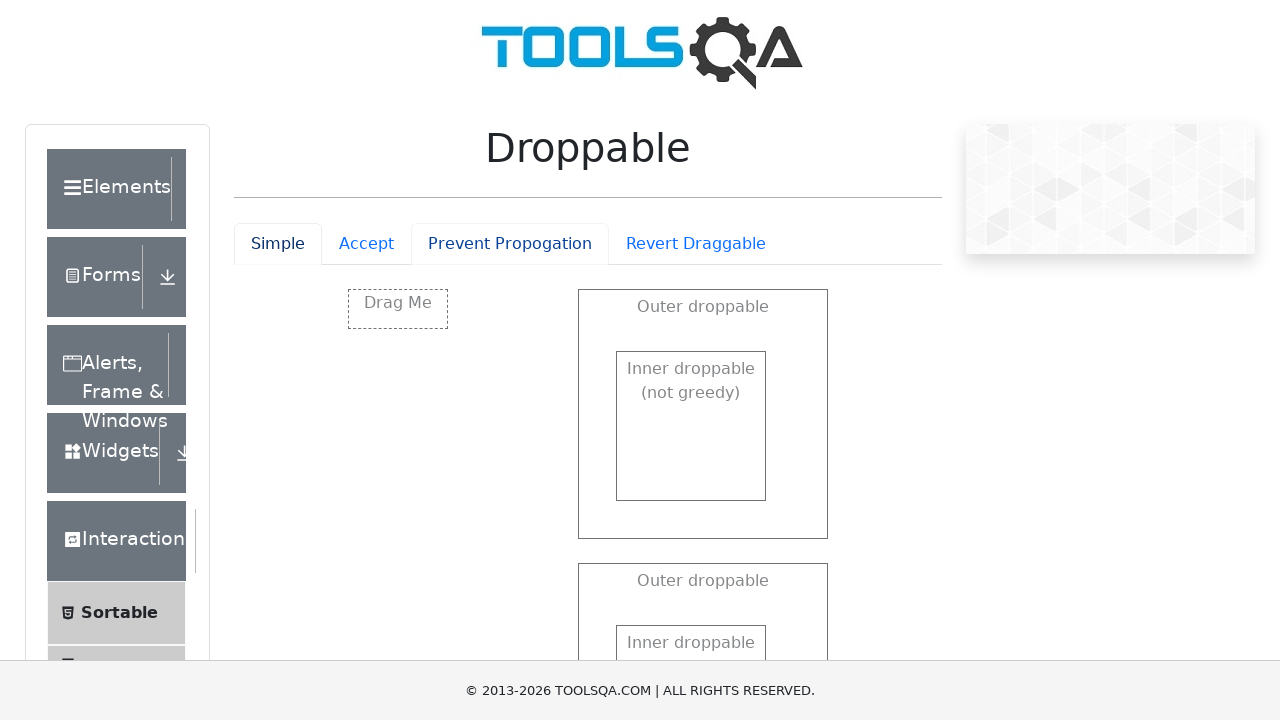

Located the drag source element (dragBox)
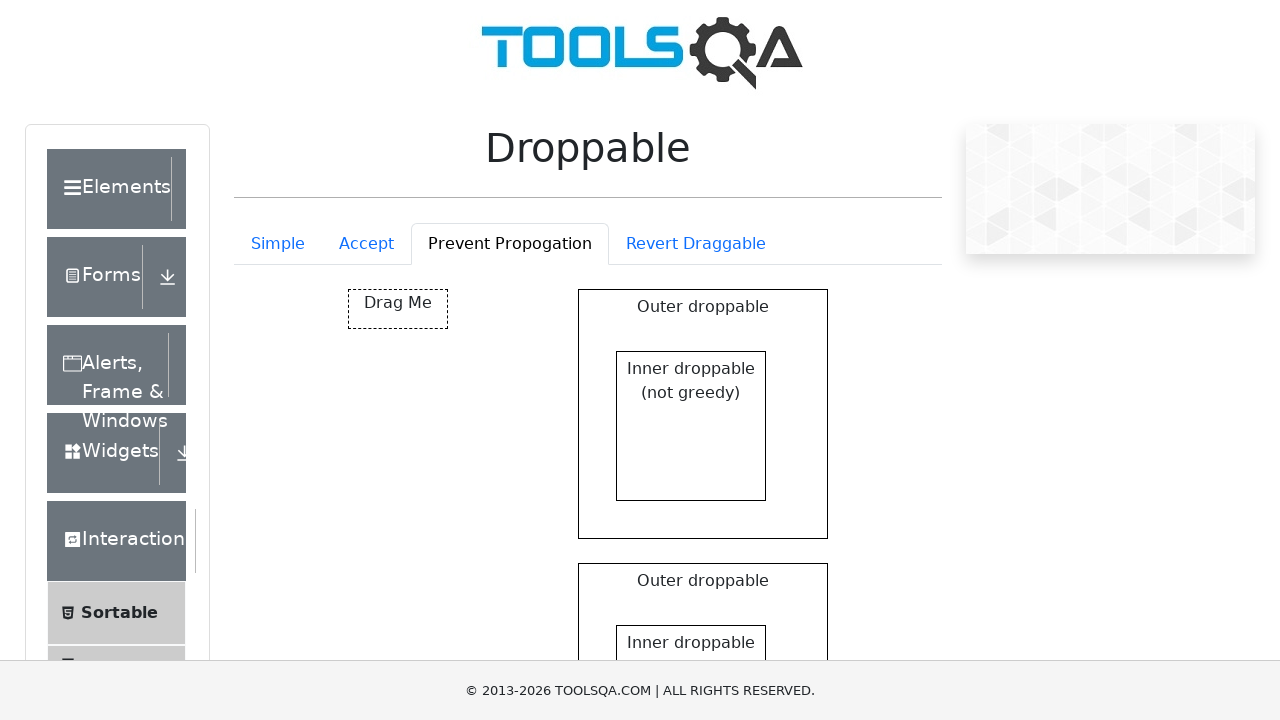

Located the inner not-greedy drop box target (notGreedyInnerDropBox)
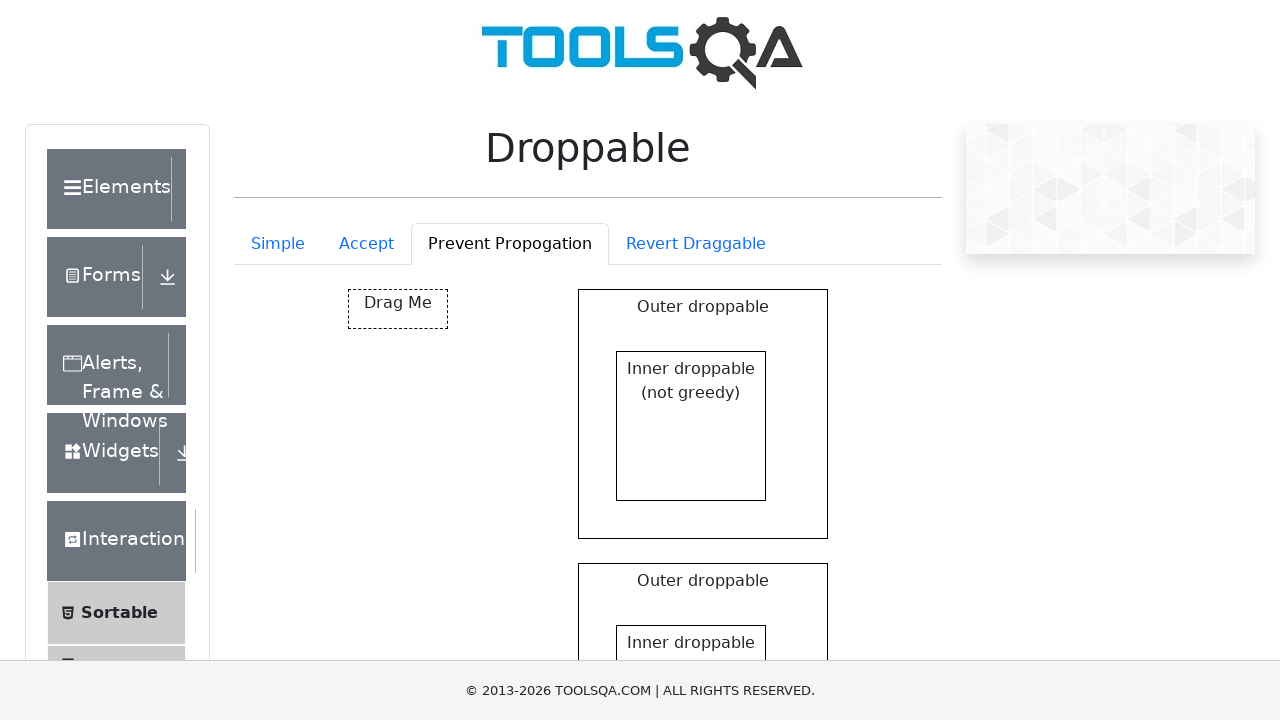

Dragged element from source to inner not-greedy drop box at (691, 426)
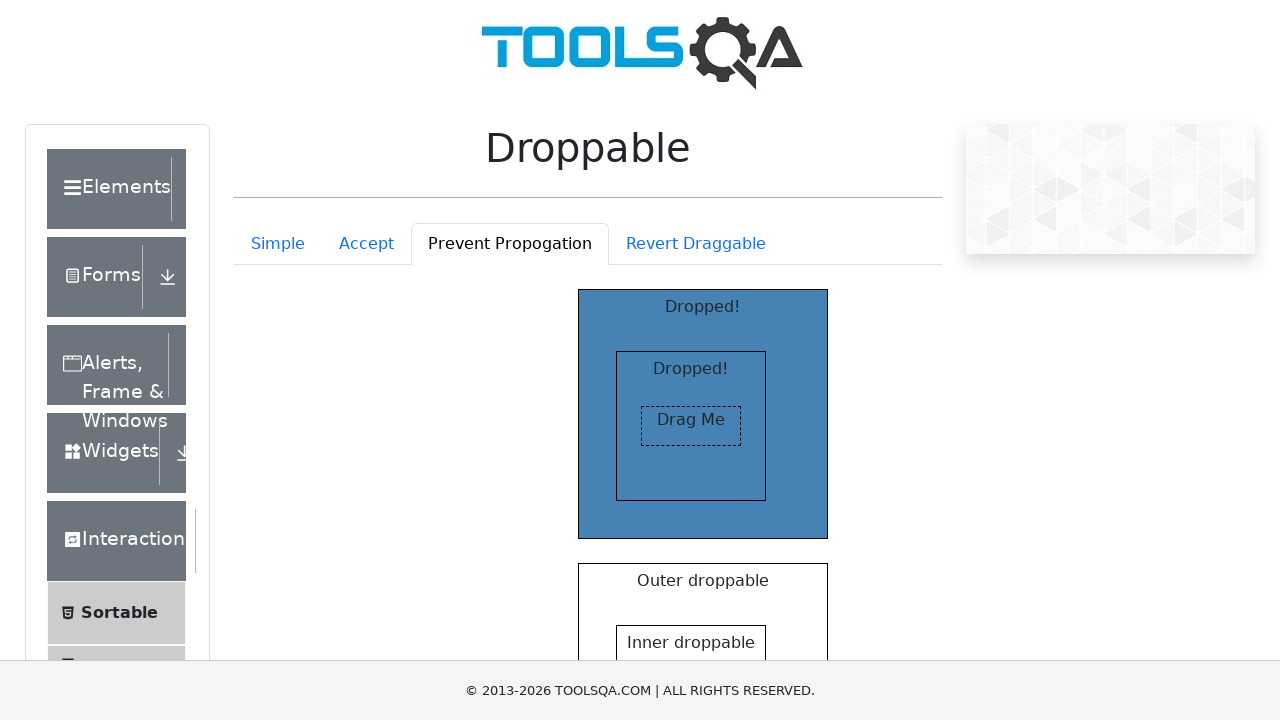

Verified that the drop was registered on the inner drop box (Dropped! message appeared)
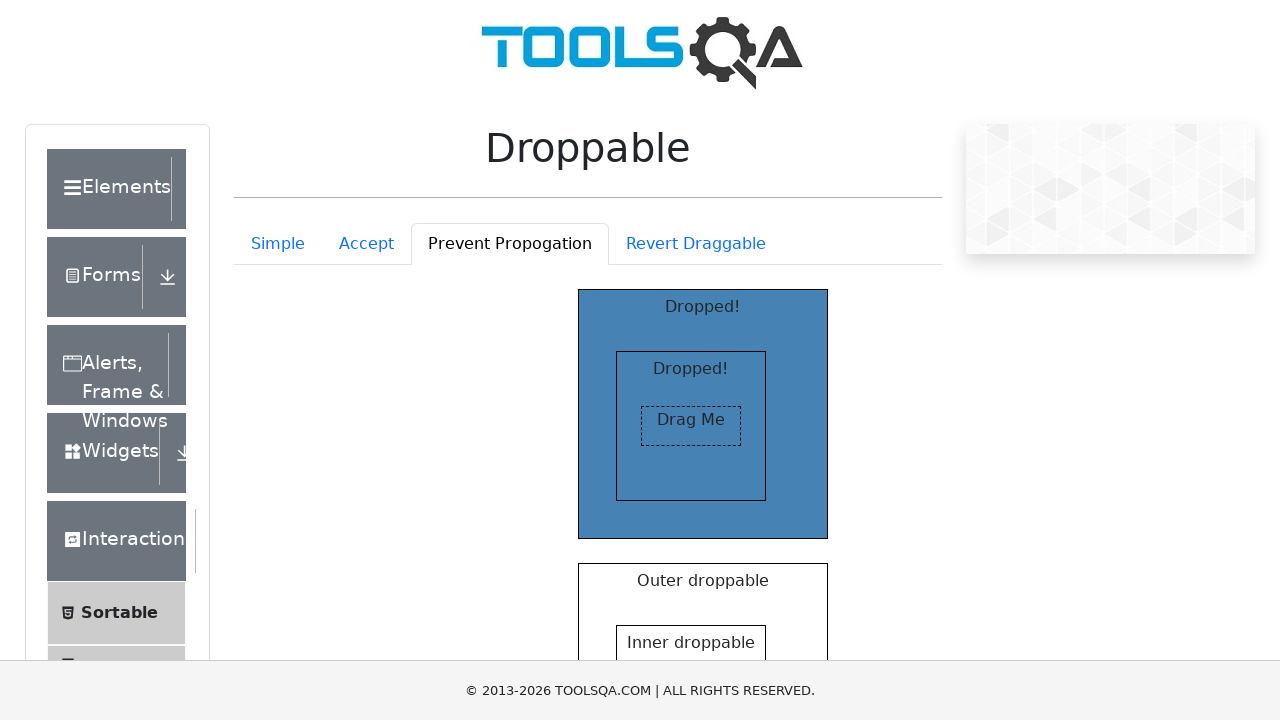

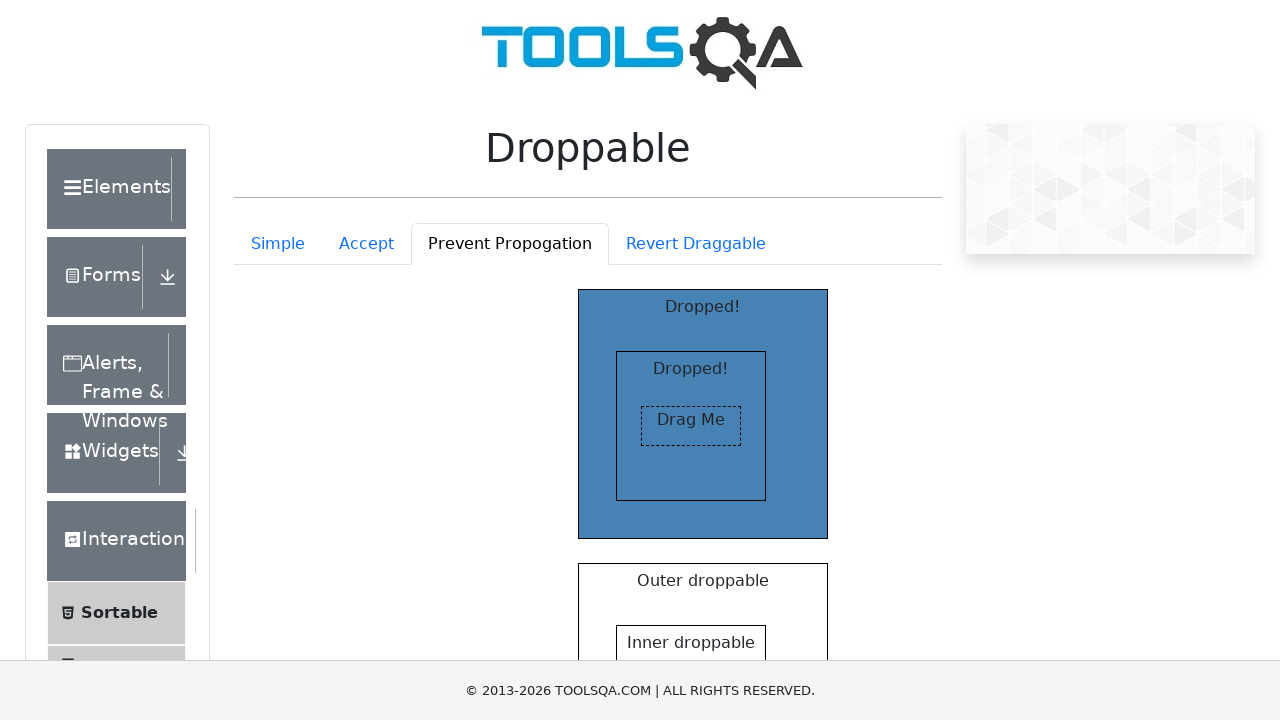